Navigates to the test orchestration product page to verify it loads

Starting URL: https://saucelabs.com/products/test-orchestration

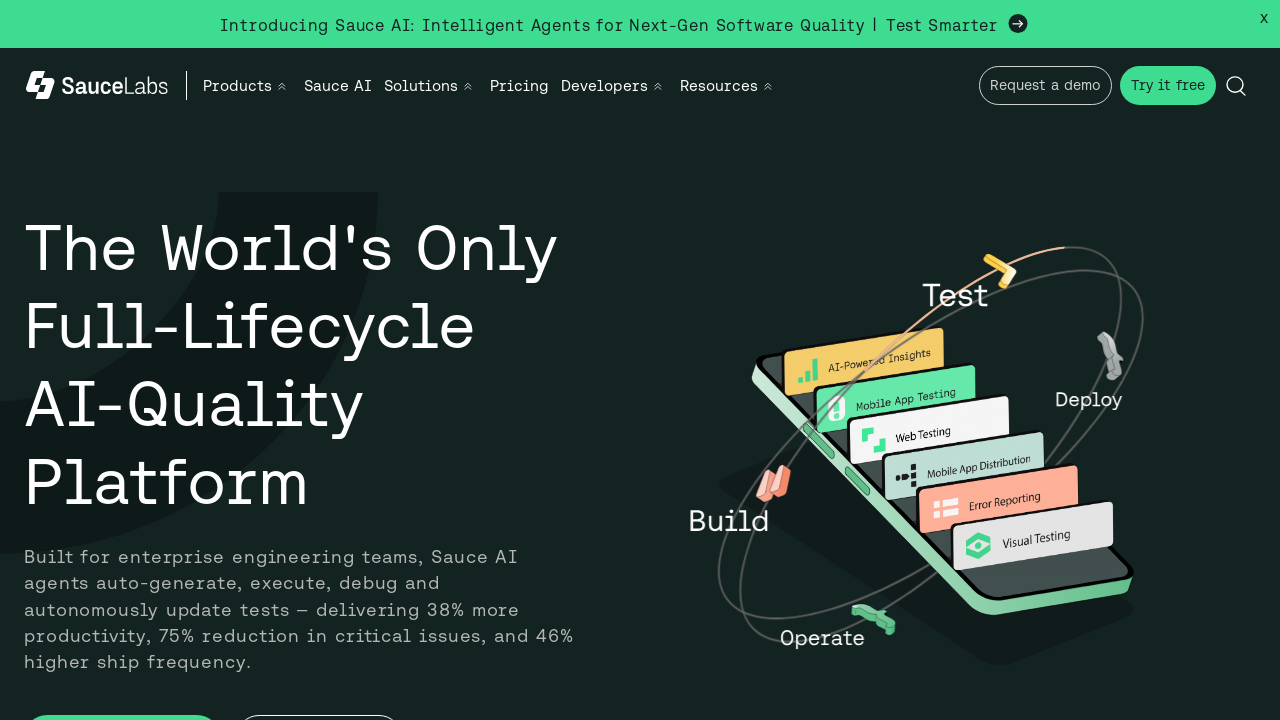

Waited for page to load completely (domcontentloaded state)
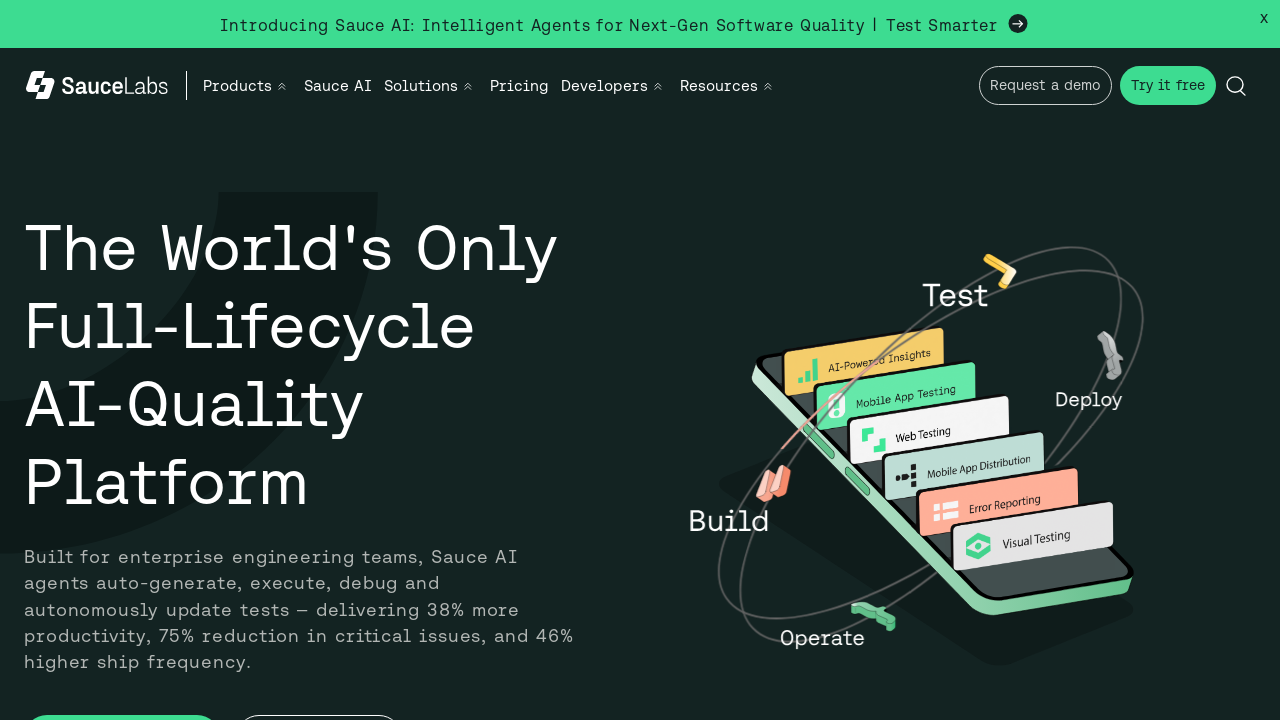

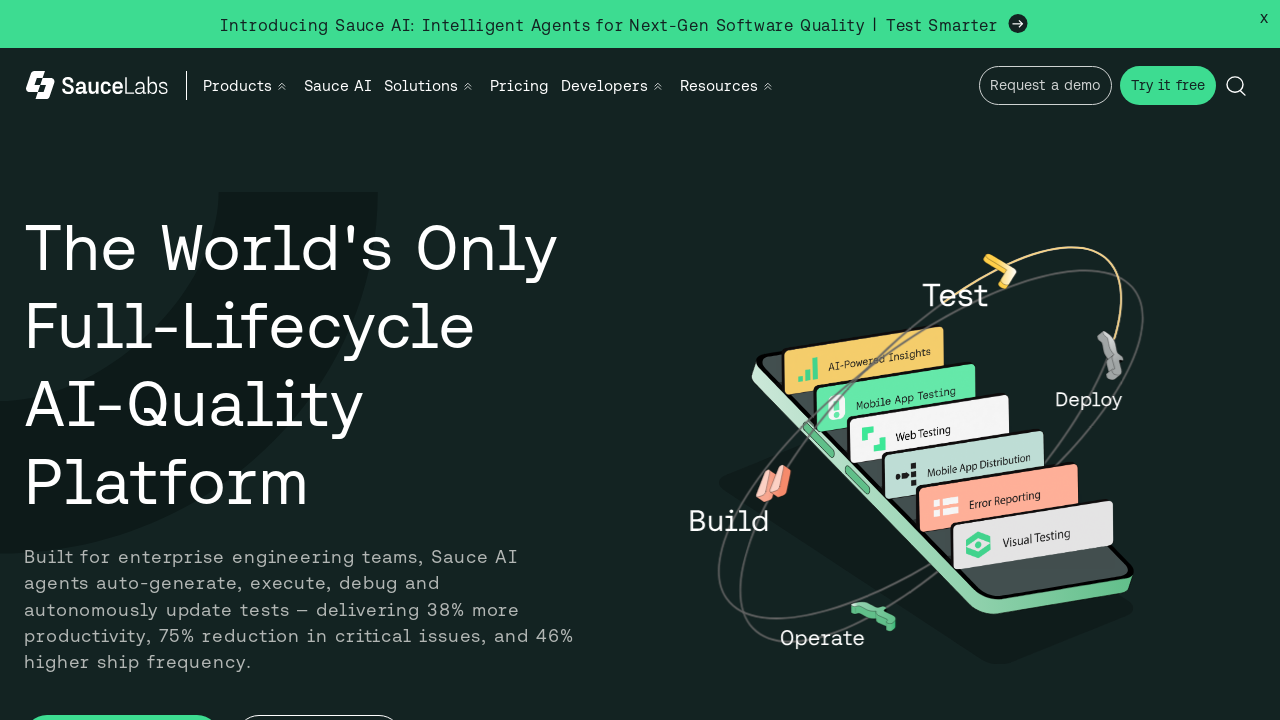